Tests form submission by clicking a link, then filling out a multi-field form with personal information (first name, last name, city, country) and submitting it.

Starting URL: http://suninjuly.github.io/find_link_text

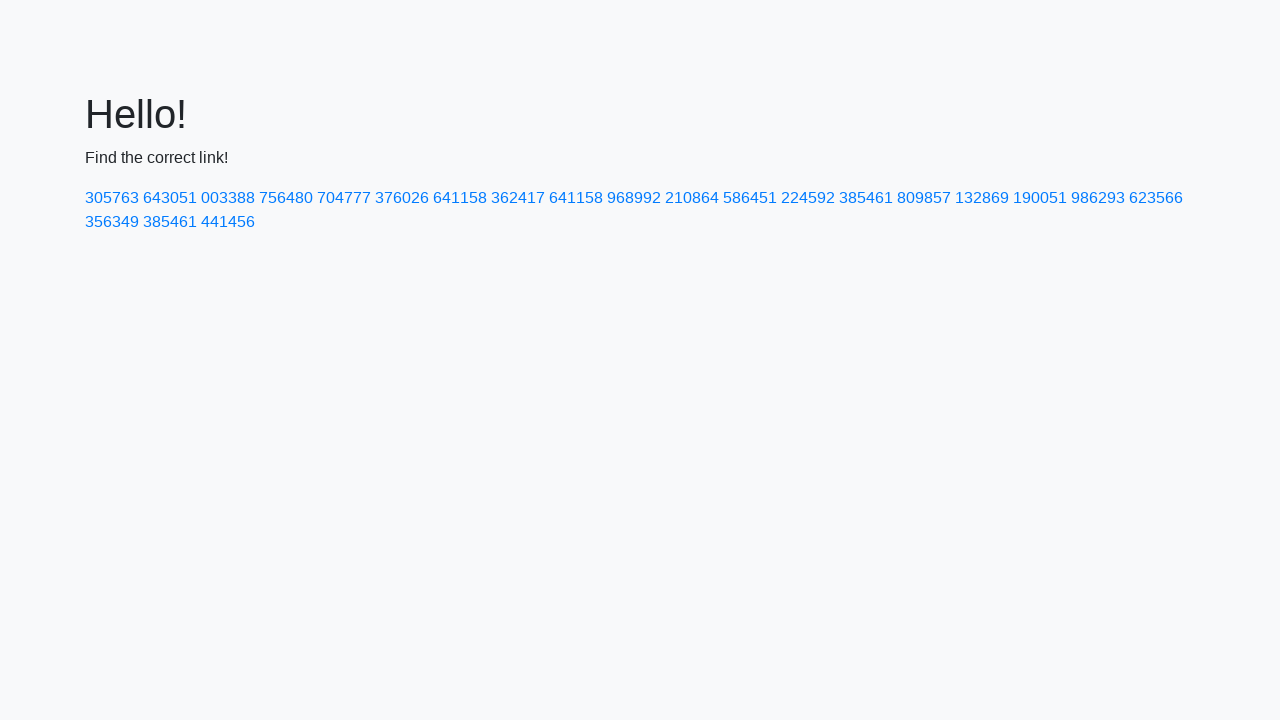

Clicked link with text '224592' at (808, 198) on text=224592
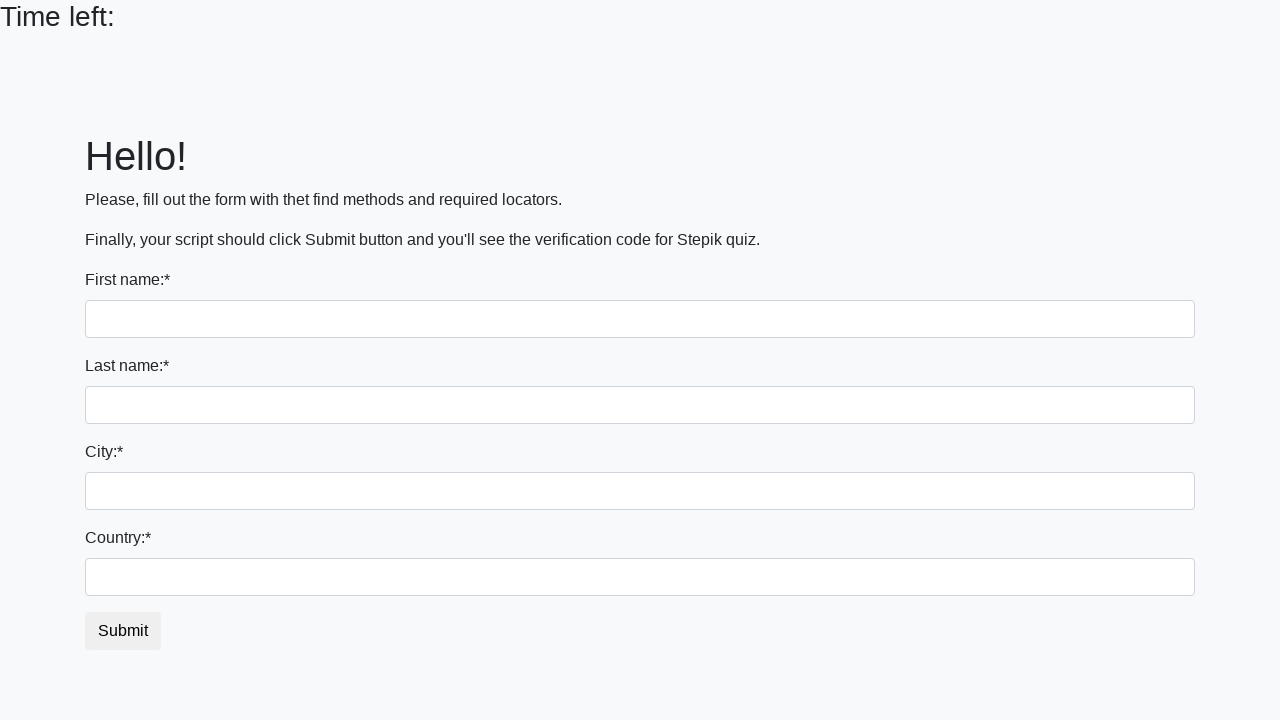

Filled first name field with 'Ivan' on input >> nth=0
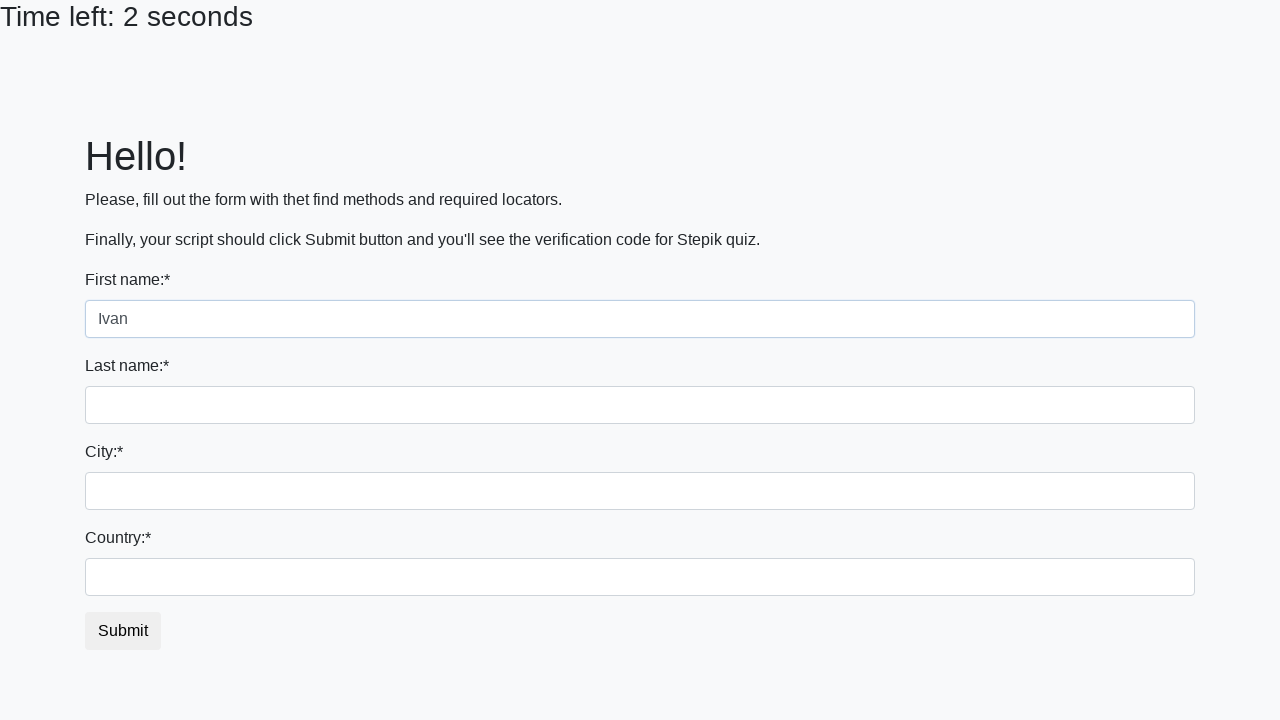

Filled last name field with 'Petrov' on input[name='last_name']
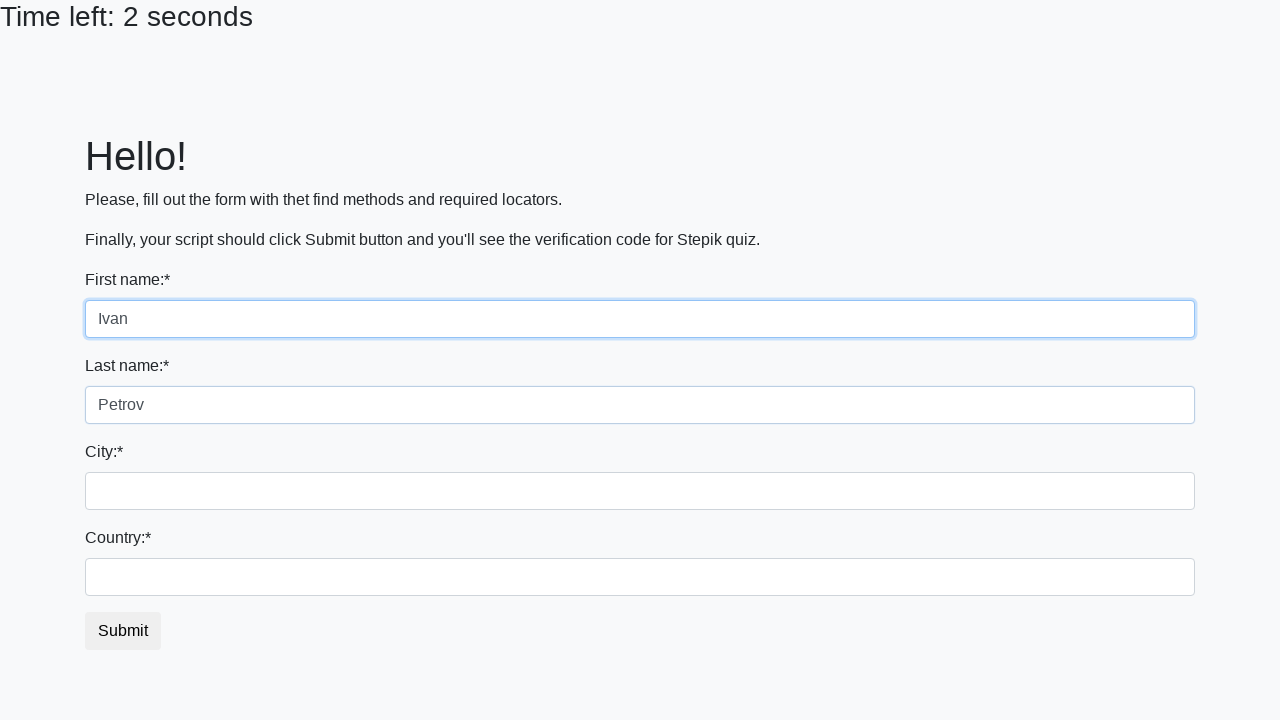

Filled city field with 'Smolensk' on .form-control.city
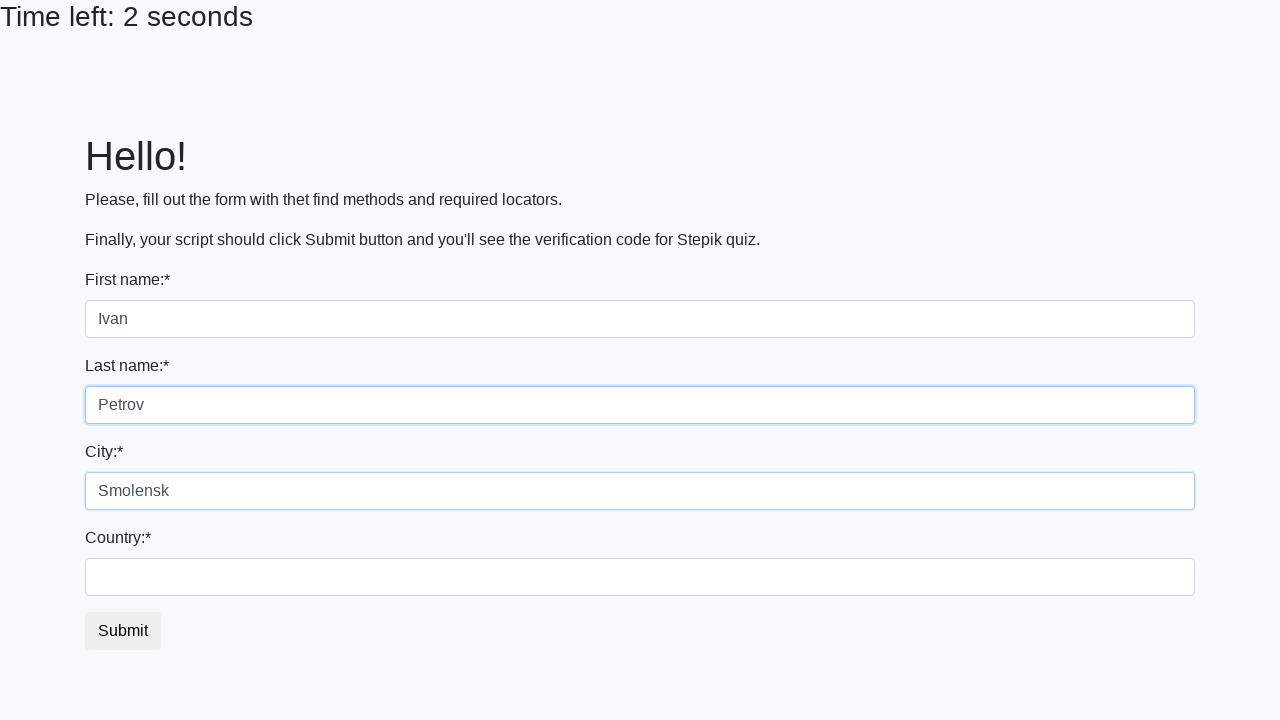

Filled country field with 'Russia' on #country
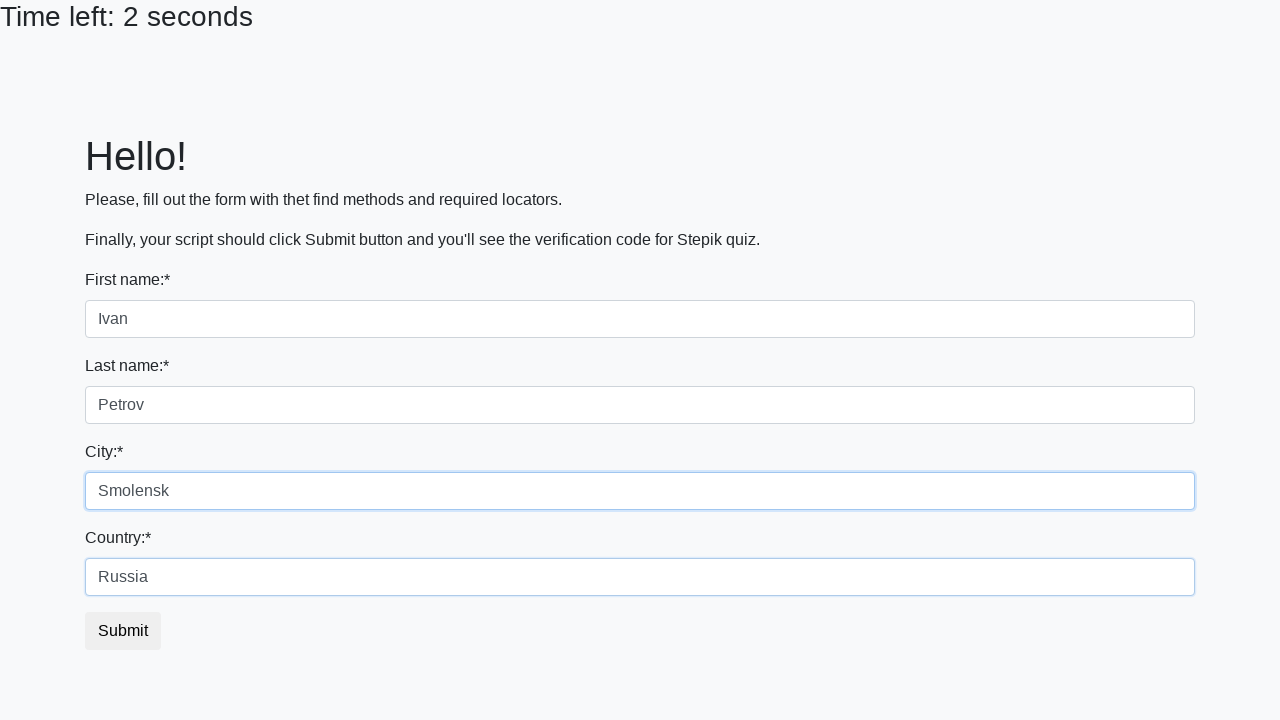

Clicked submit button to complete form submission at (123, 631) on button.btn
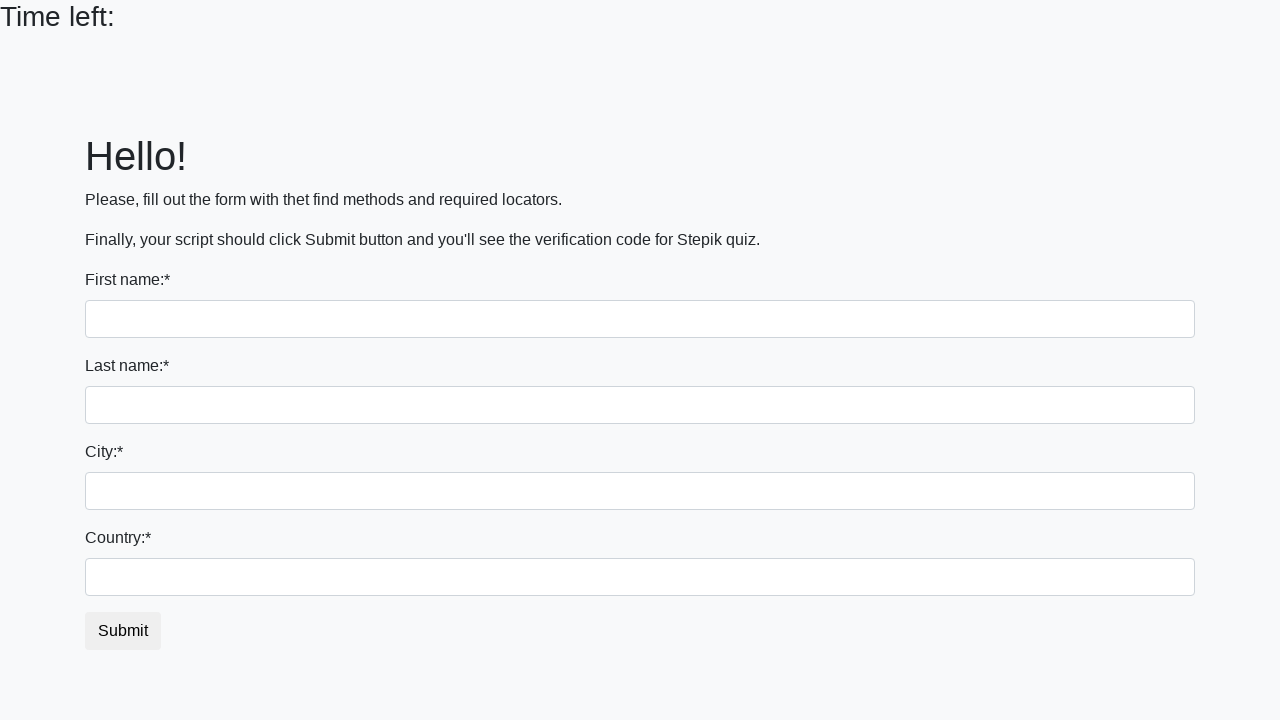

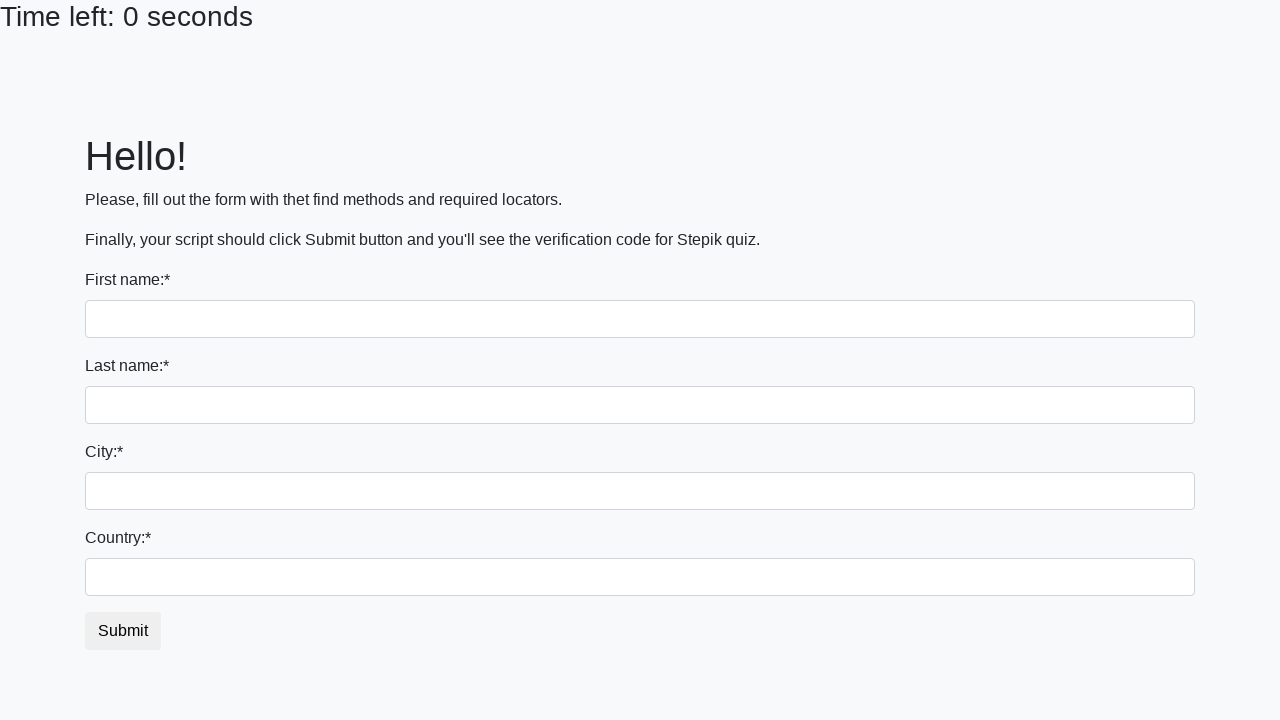